Tests table sorting functionality by clicking a column header to sort, verifying the sort order, and then searches for a specific item across multiple pages to retrieve its price

Starting URL: https://rahulshettyacademy.com/seleniumPractise/#/offers

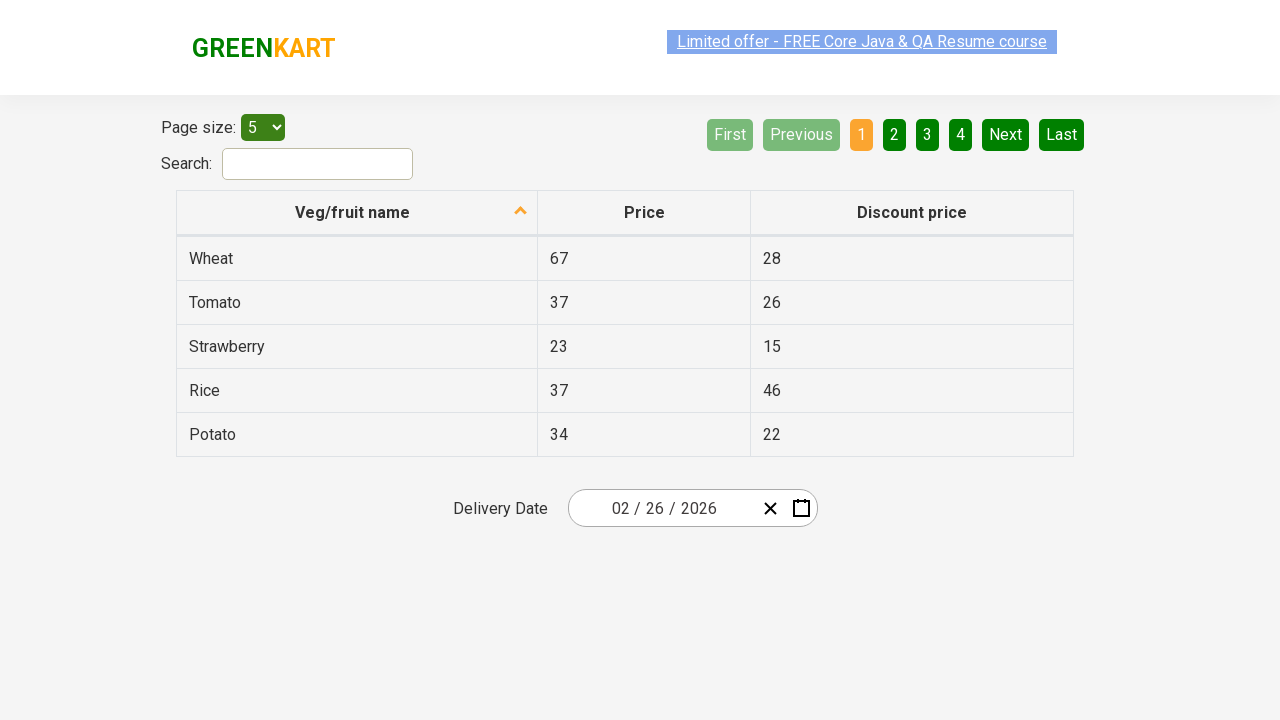

Clicked first column header to sort table at (357, 213) on xpath=//tr/th[1]
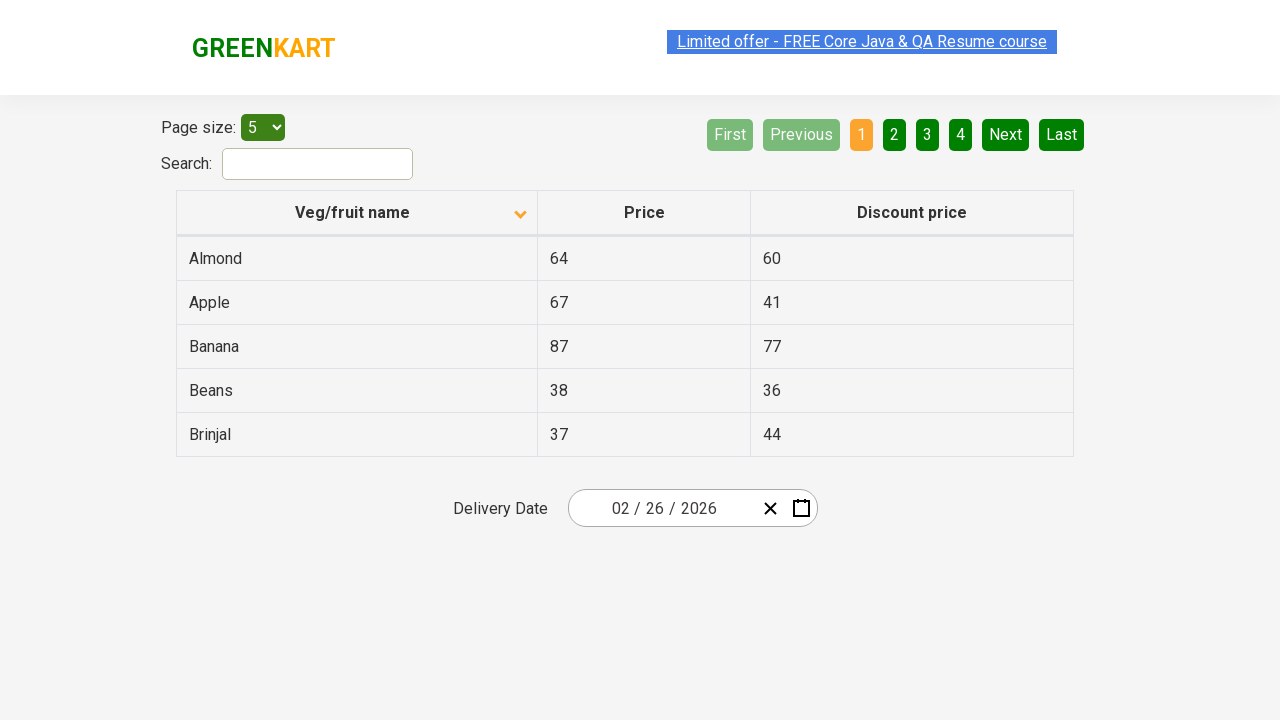

Captured all elements in first column
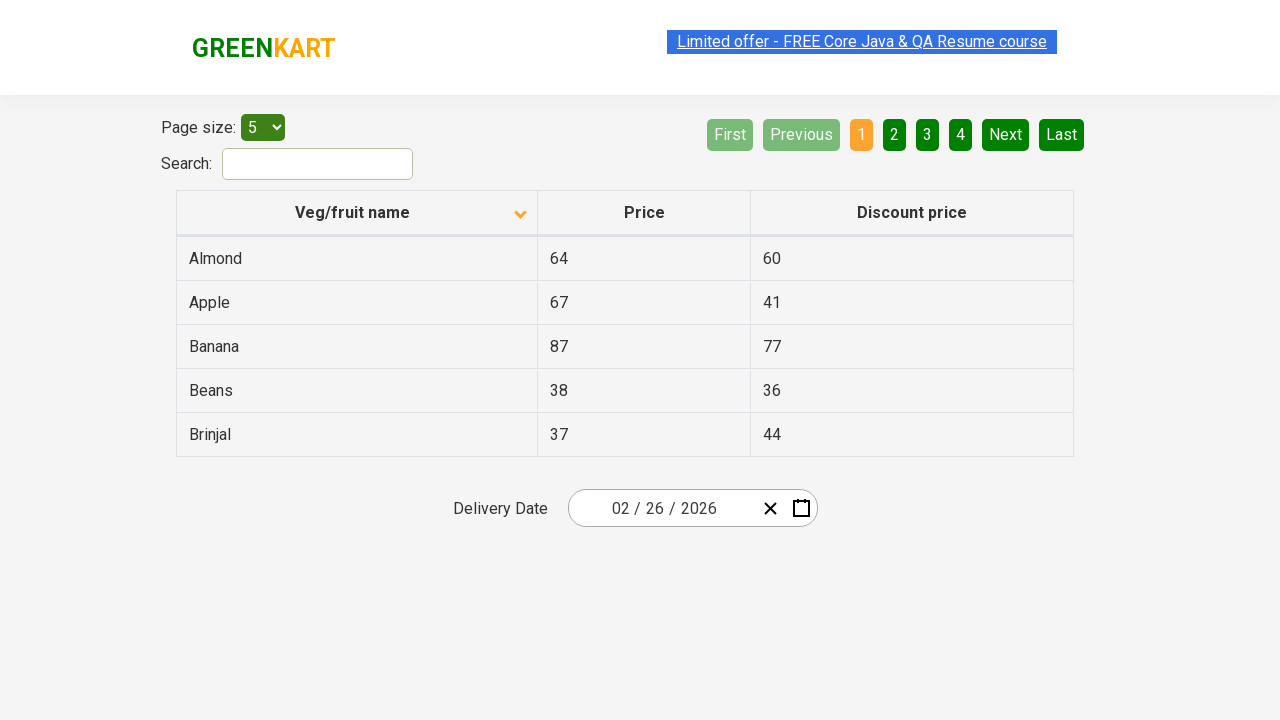

Verified that table is properly sorted
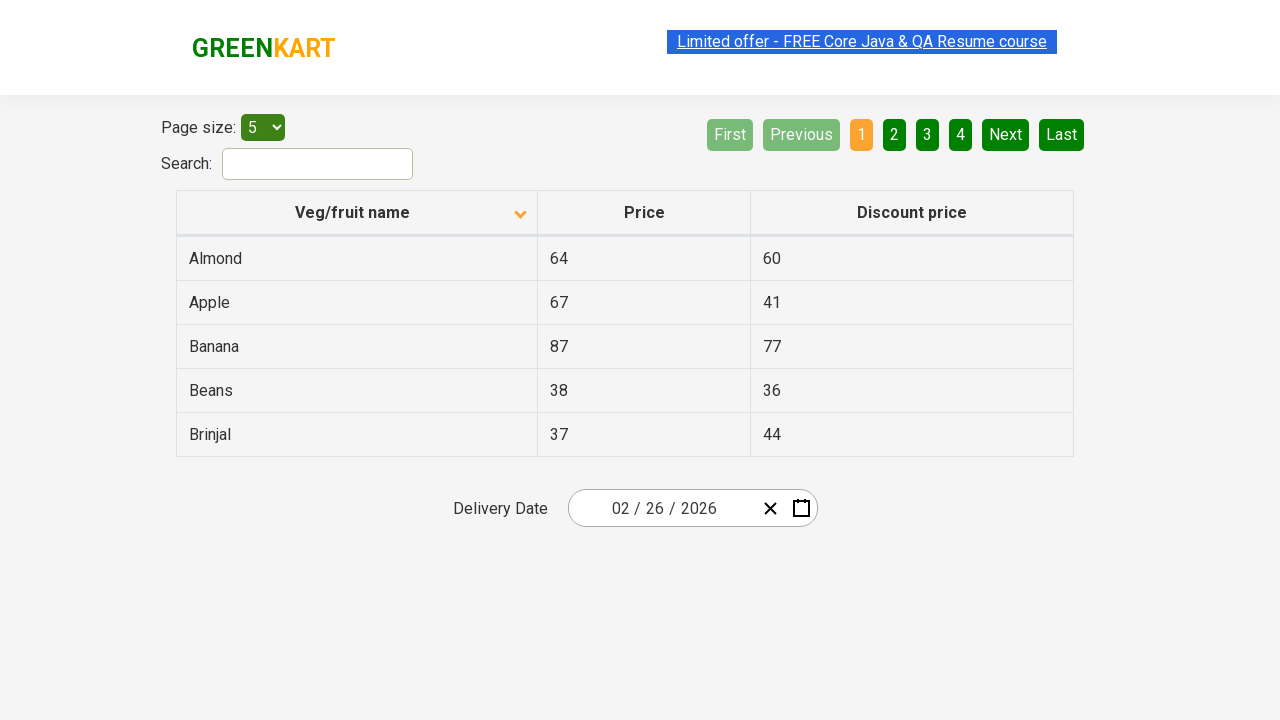

Retrieved all rows from first column
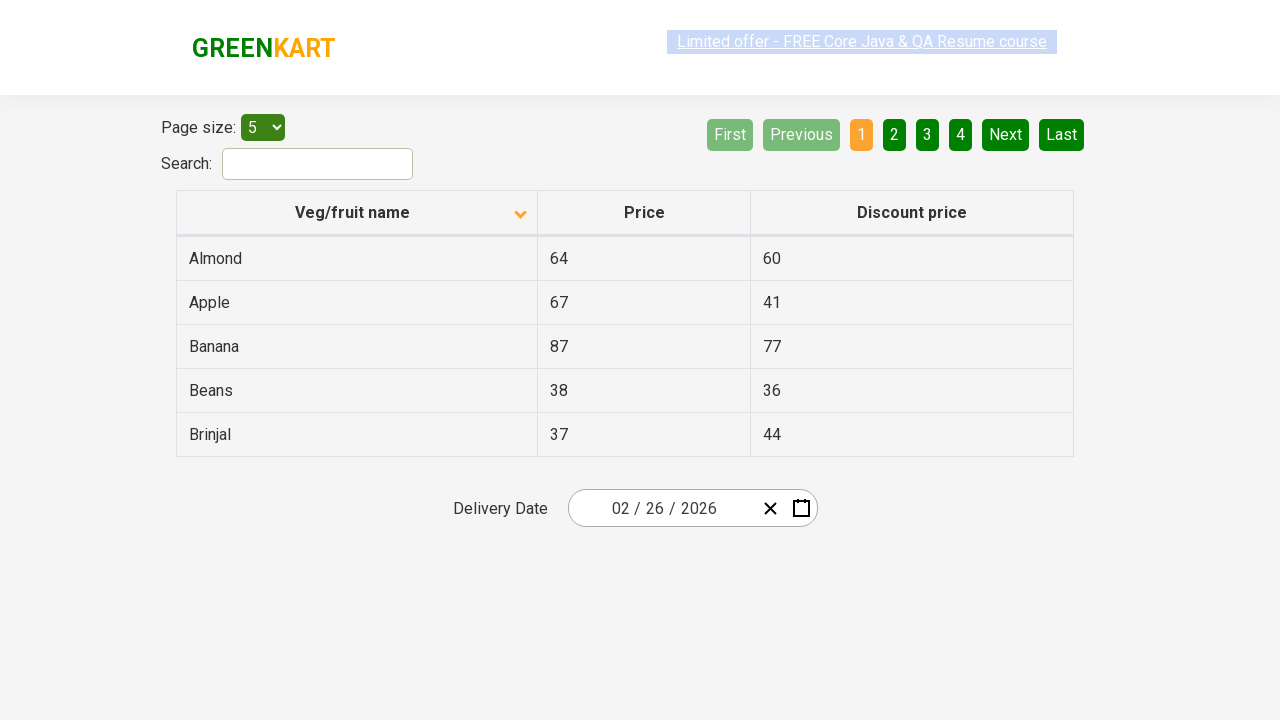

Clicked Next button to navigate to next page at (1006, 134) on [aria-label='Next']
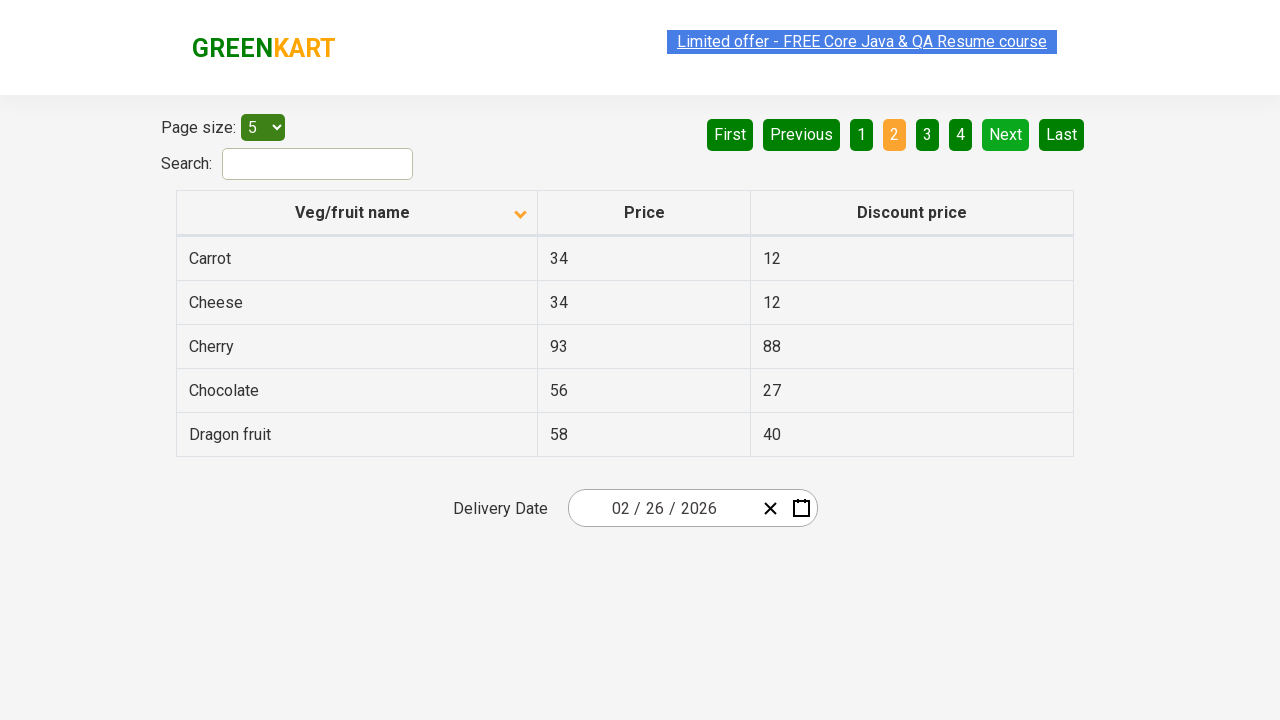

Waited for table to update on next page
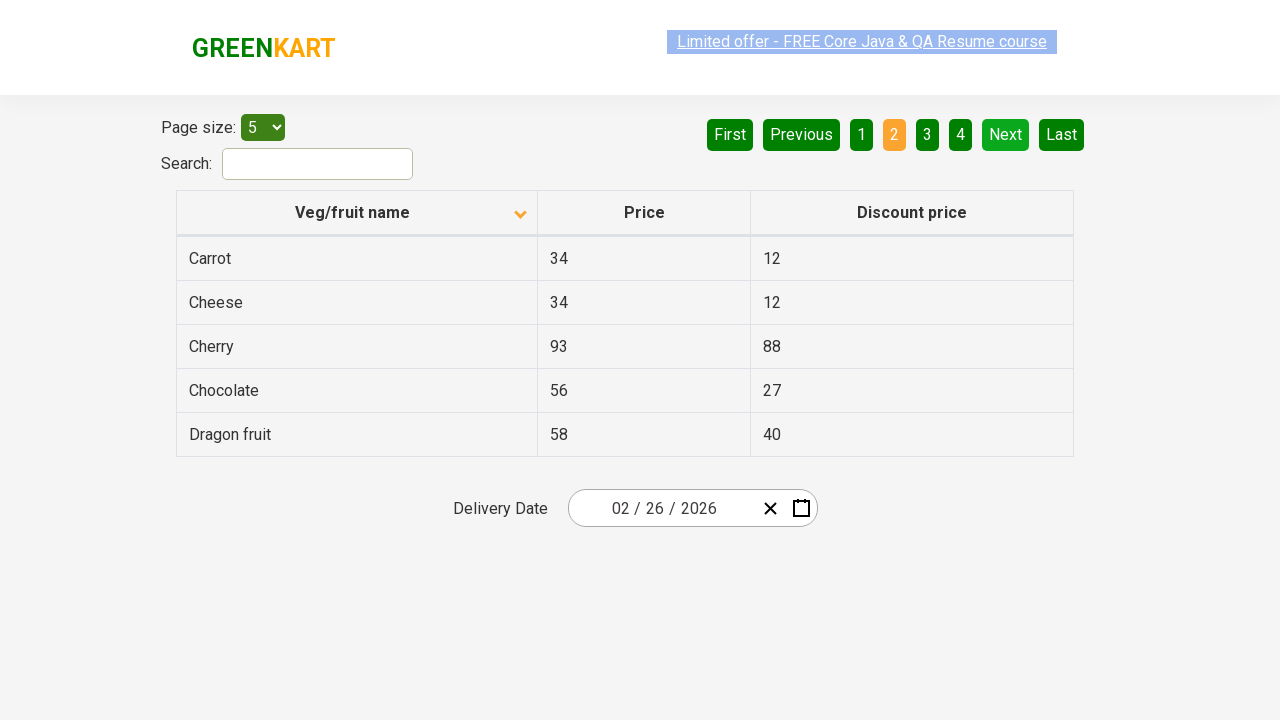

Retrieved all rows from first column
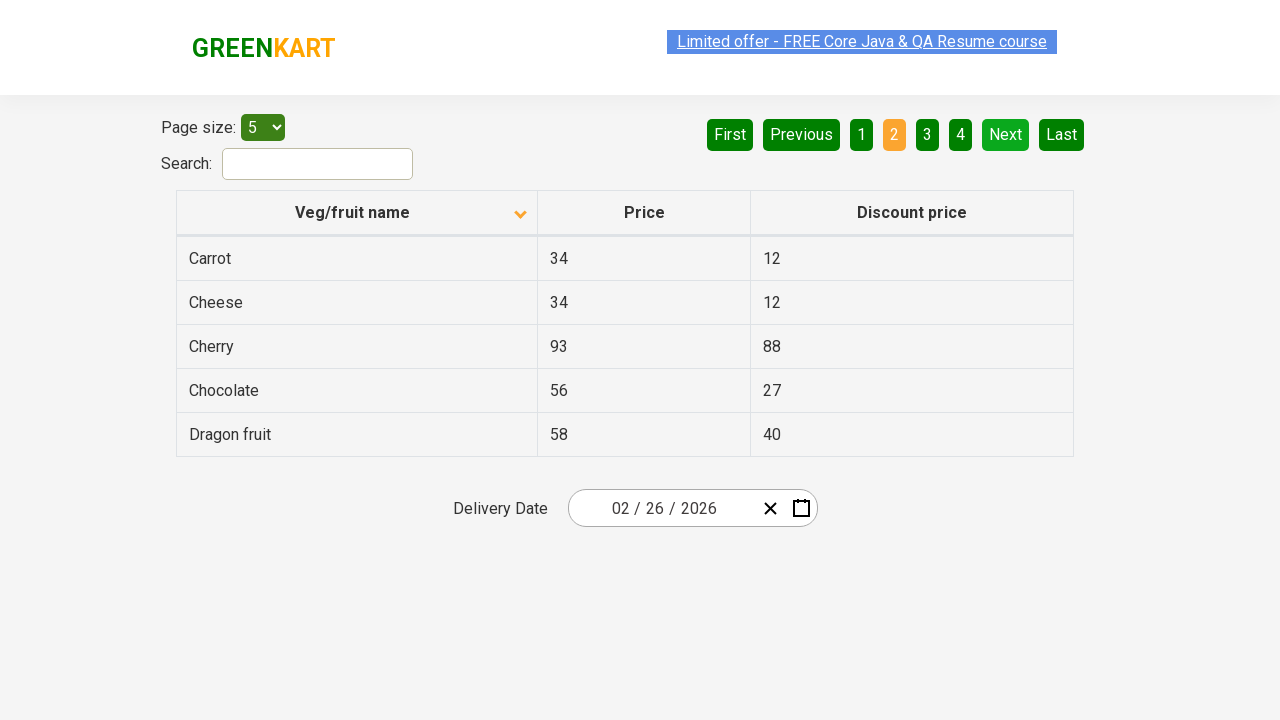

Clicked Next button to navigate to next page at (1006, 134) on [aria-label='Next']
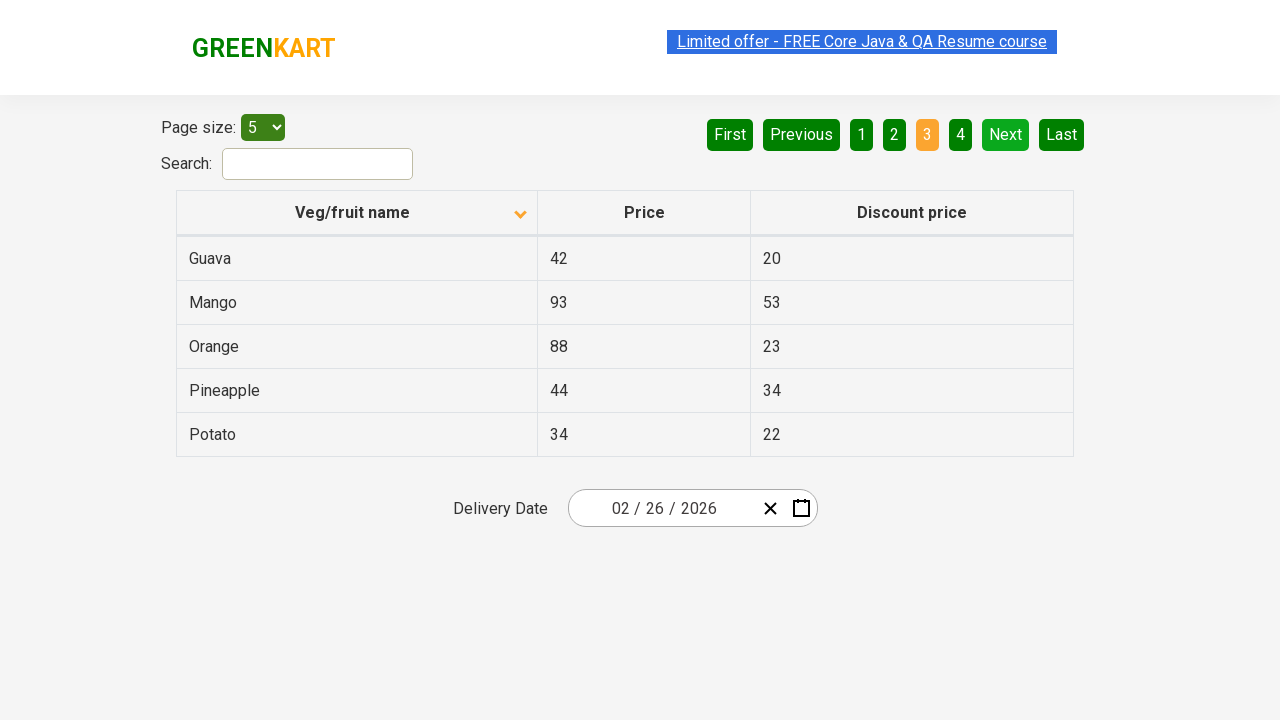

Waited for table to update on next page
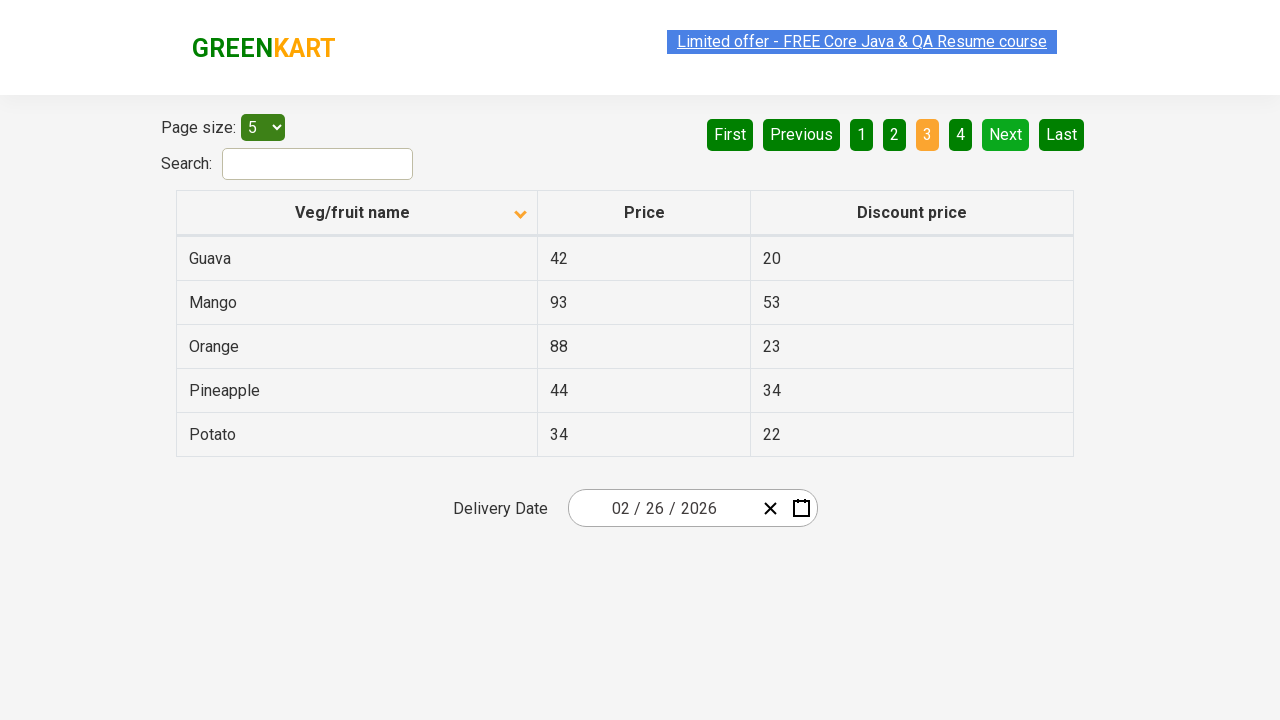

Retrieved all rows from first column
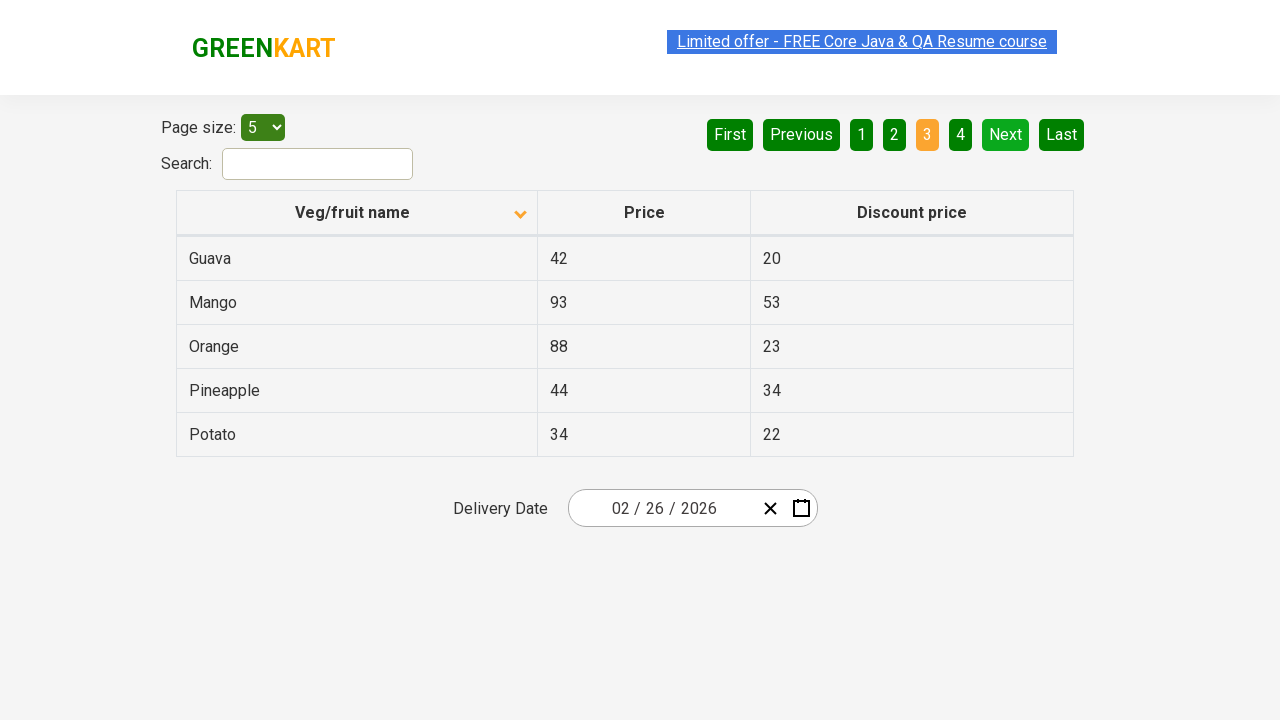

Clicked Next button to navigate to next page at (1006, 134) on [aria-label='Next']
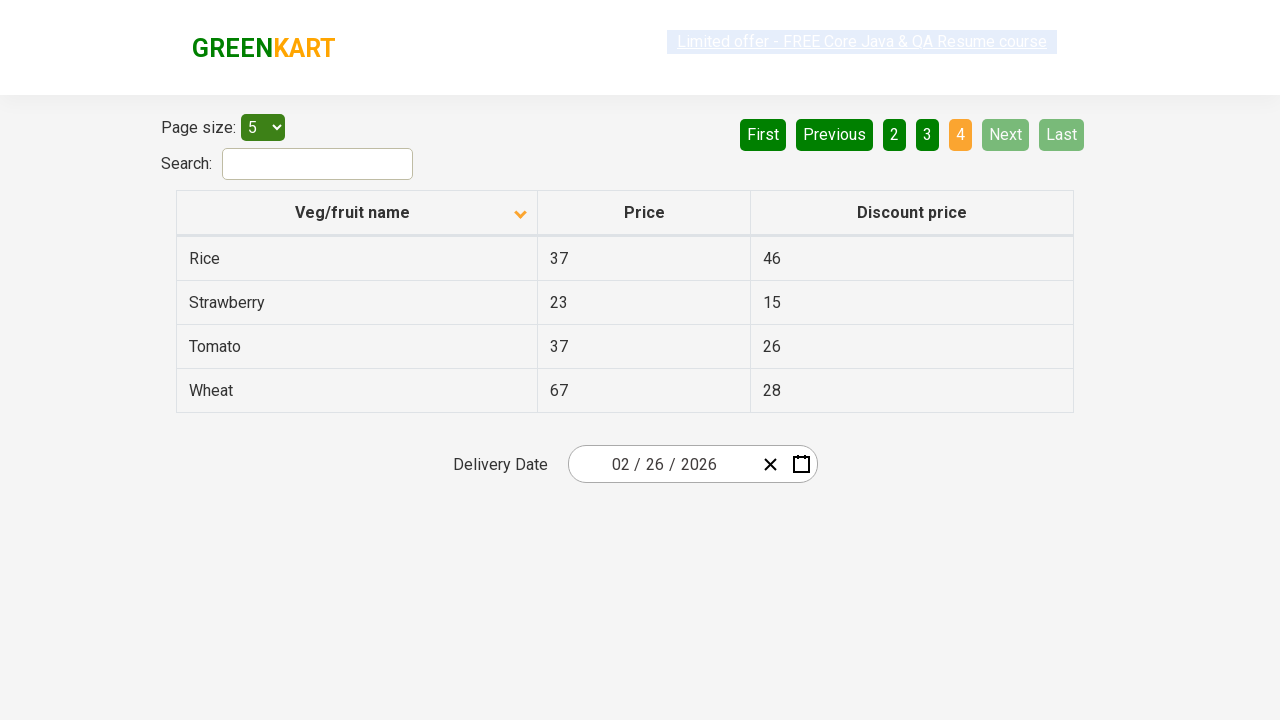

Waited for table to update on next page
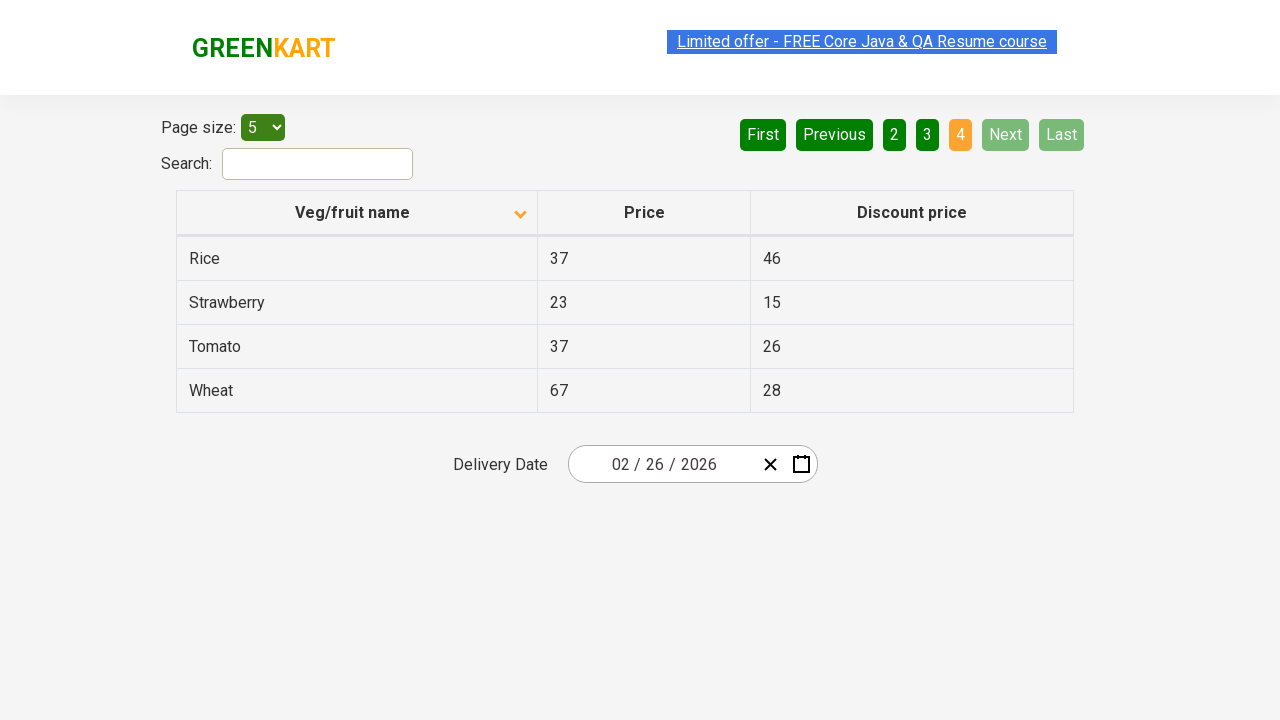

Retrieved all rows from first column
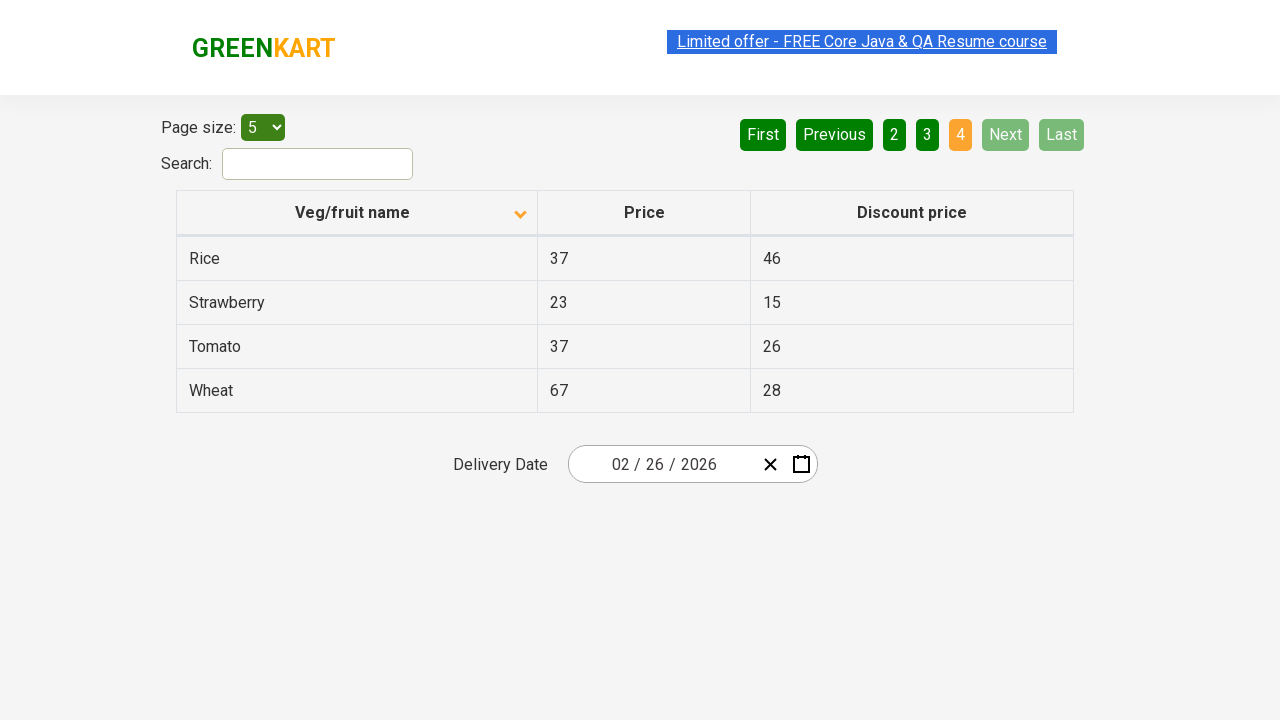

Found Rice with price: 37
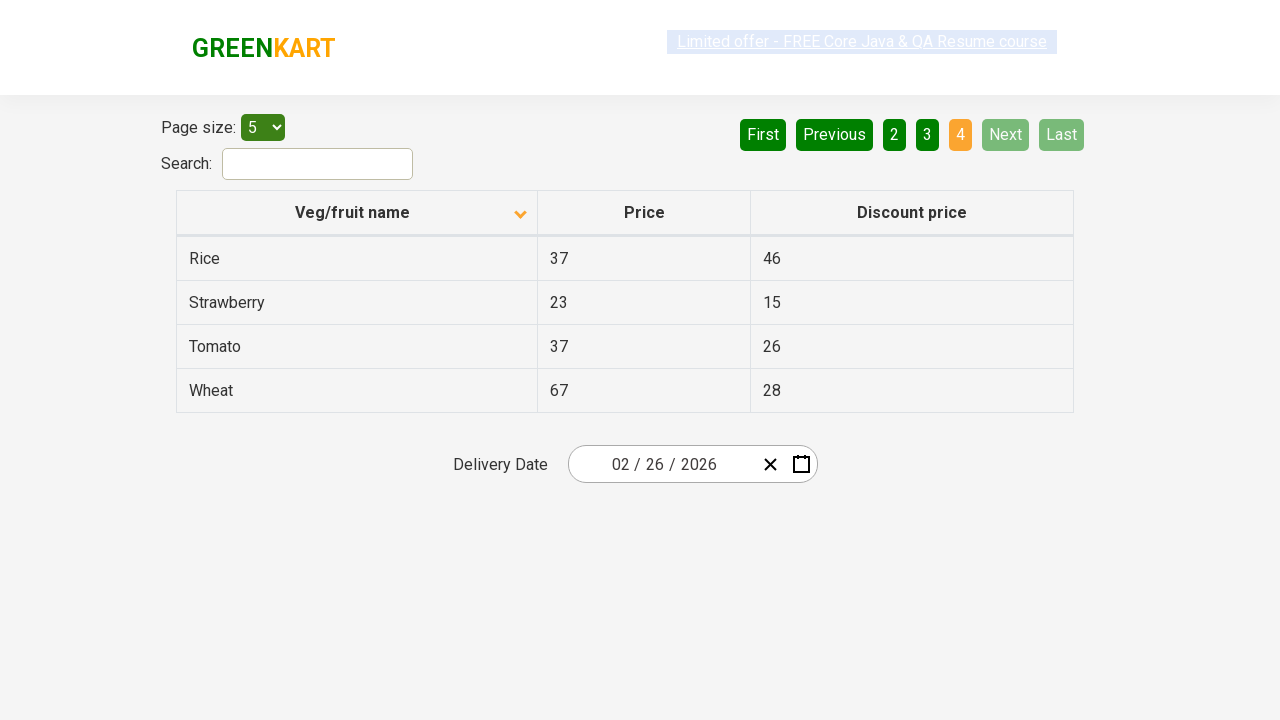

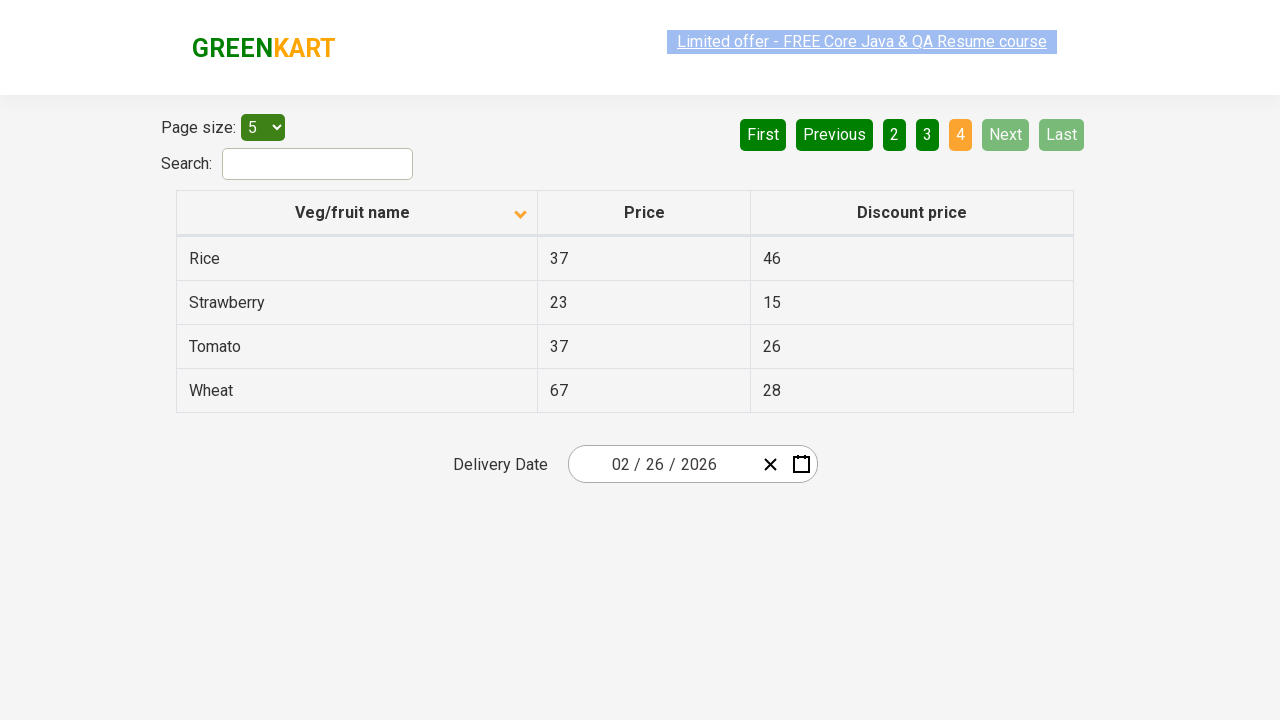